Tests dynamic element addition by clicking an "adder" button three times and verifying that three red boxes appear with sequential IDs (box0, box1, box2)

Starting URL: https://www.selenium.dev/selenium/web/dynamic.html

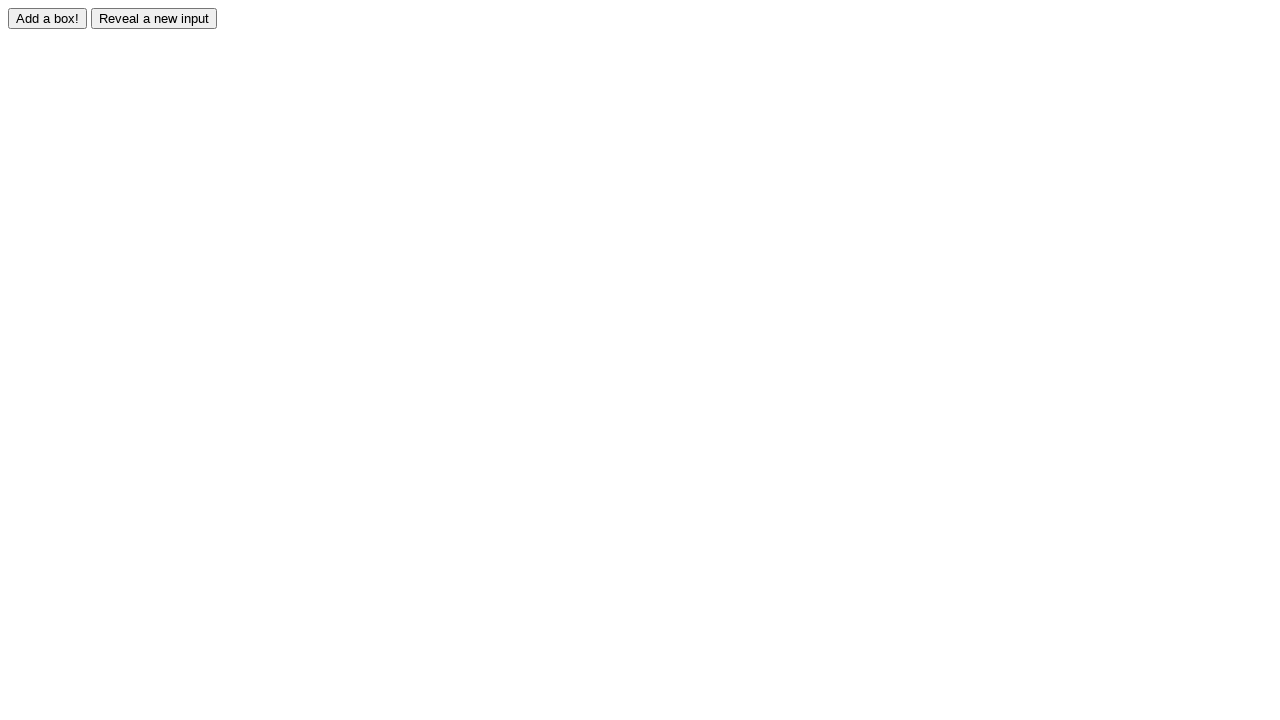

Clicked adder button to add first red box at (48, 18) on #adder
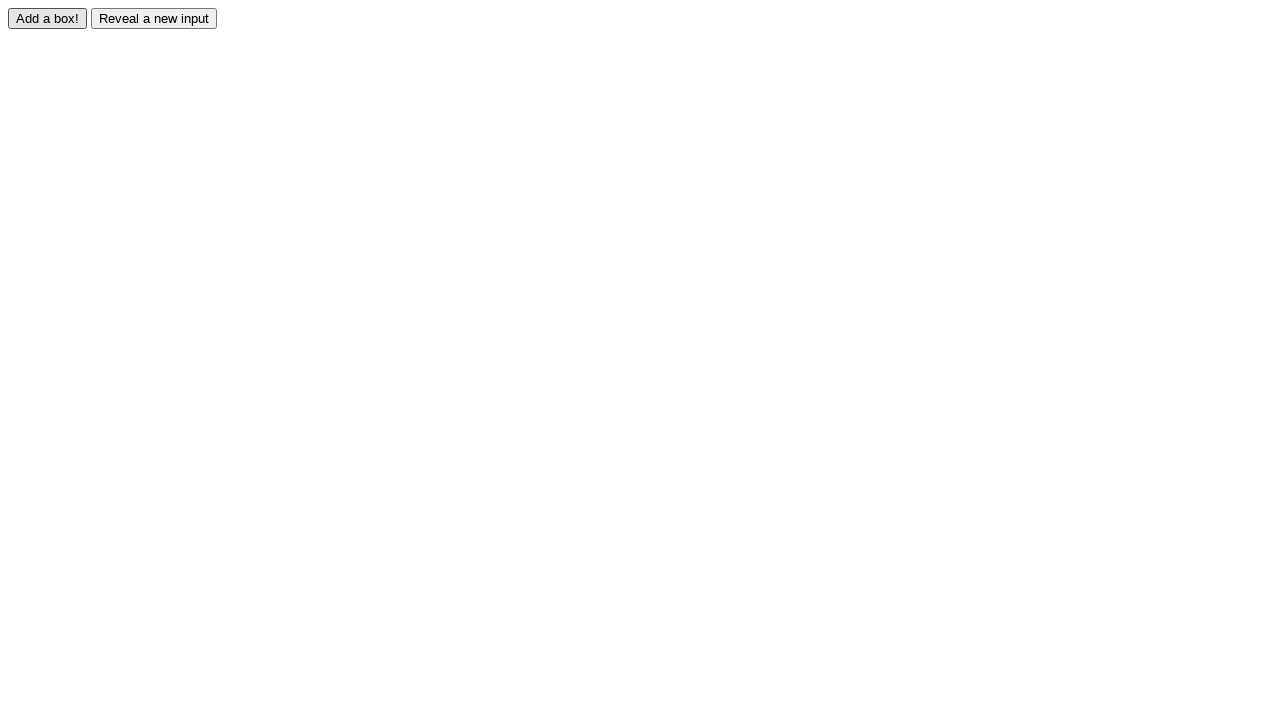

First red box (box0) appeared and is visible
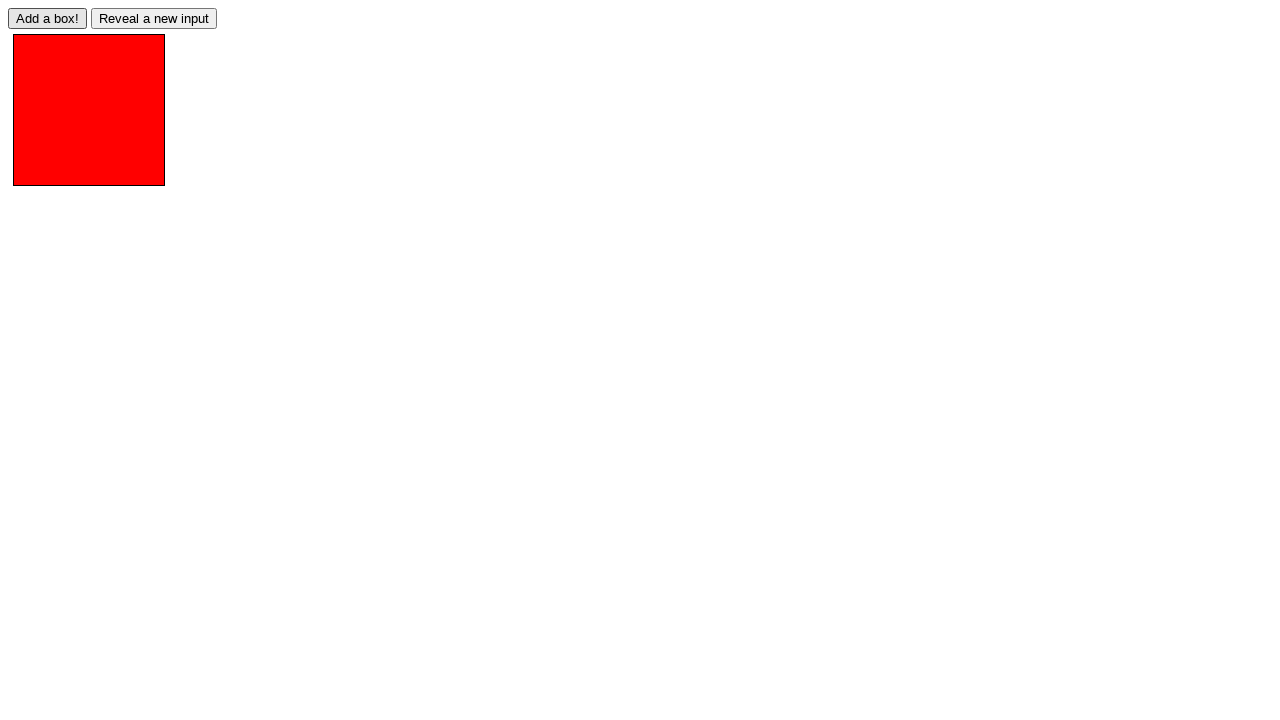

Clicked adder button to add second red box at (48, 18) on #adder
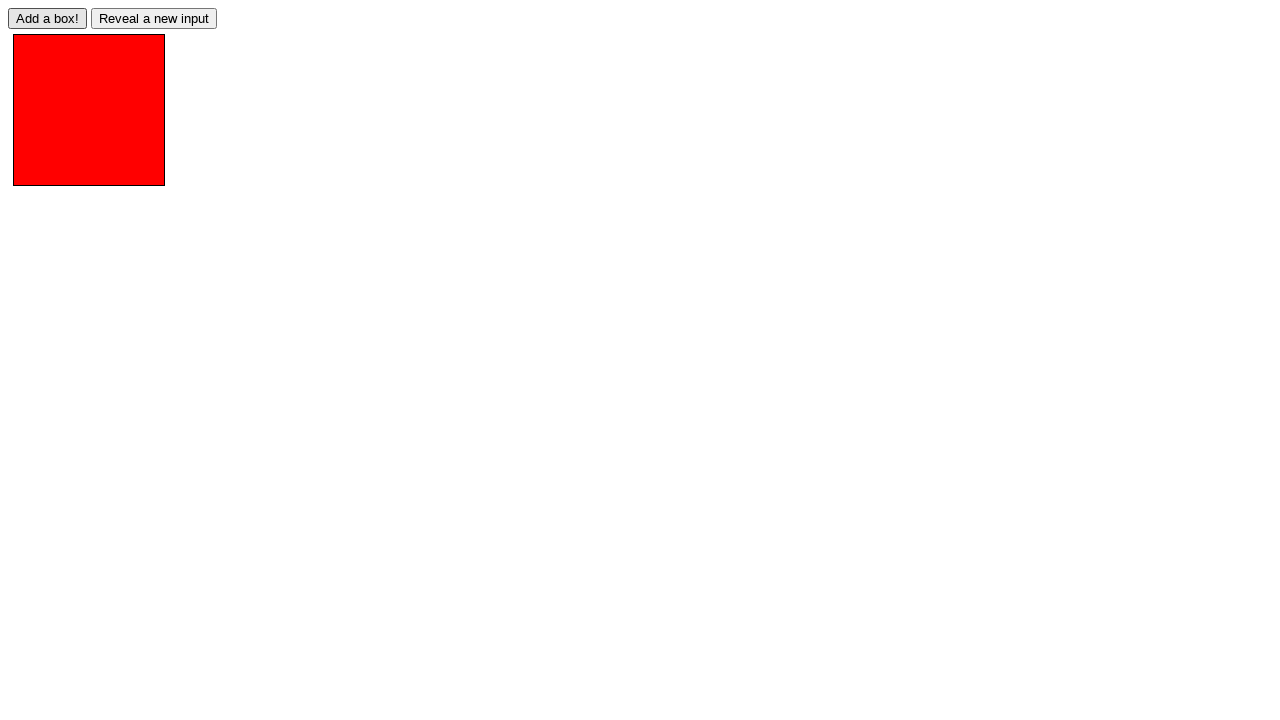

Second red box (box1) appeared and is visible
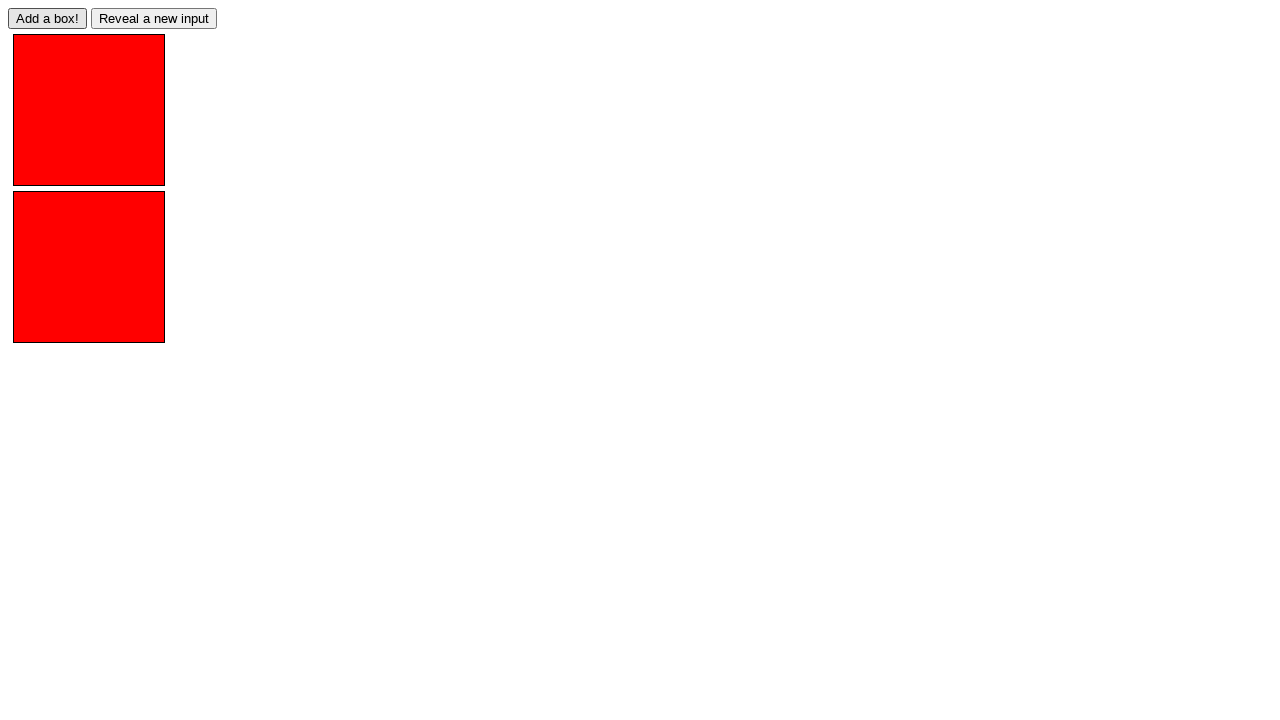

Clicked adder button to add third red box at (48, 18) on #adder
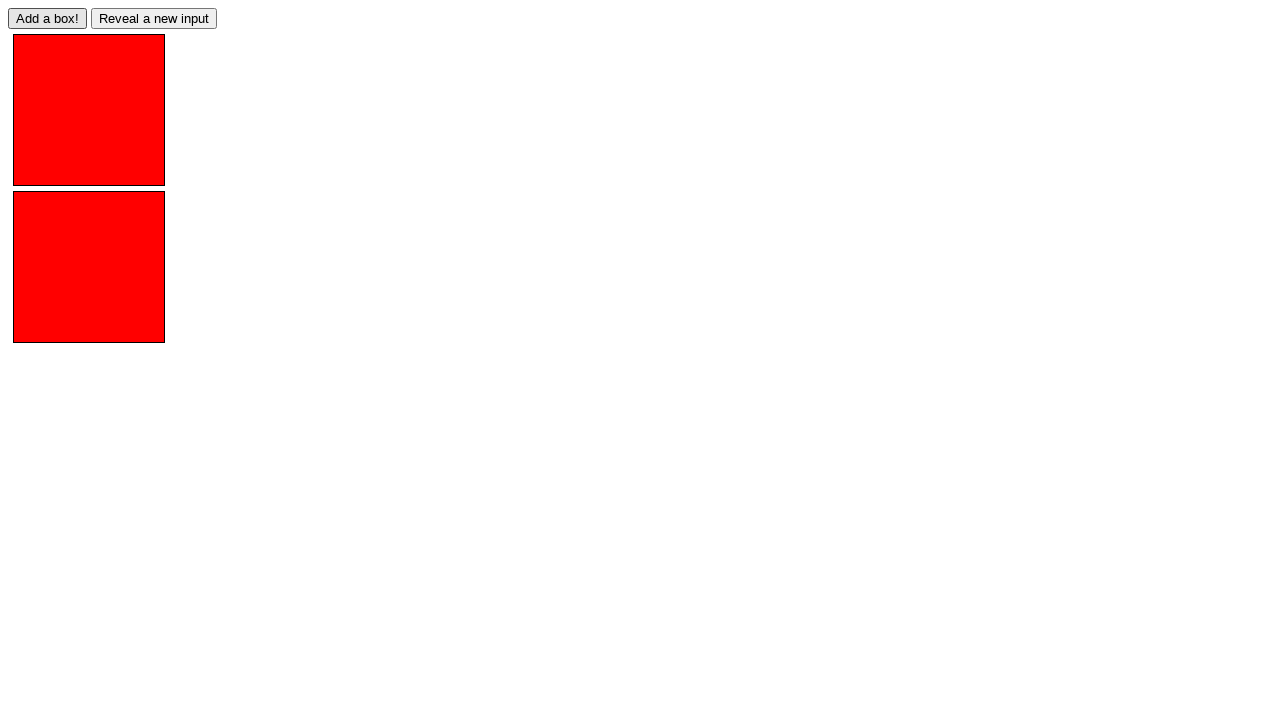

Third red box (box2) appeared and is visible
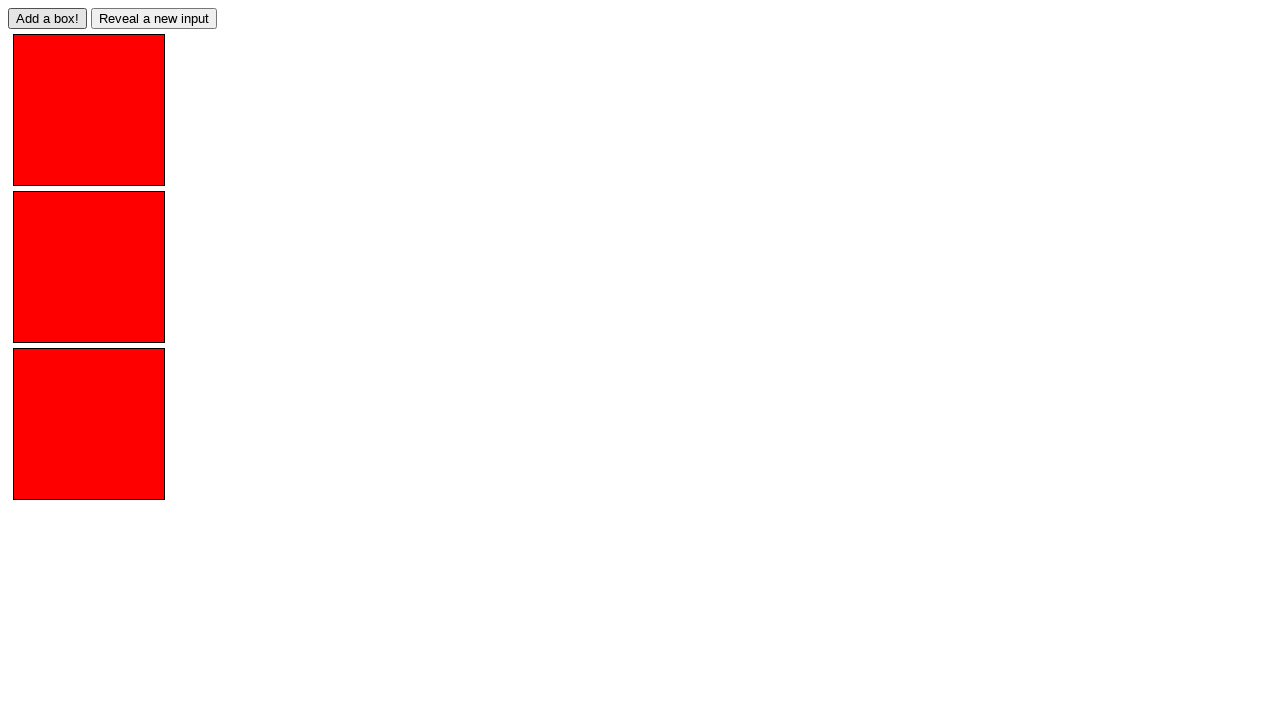

Retrieved all red boxes from the page
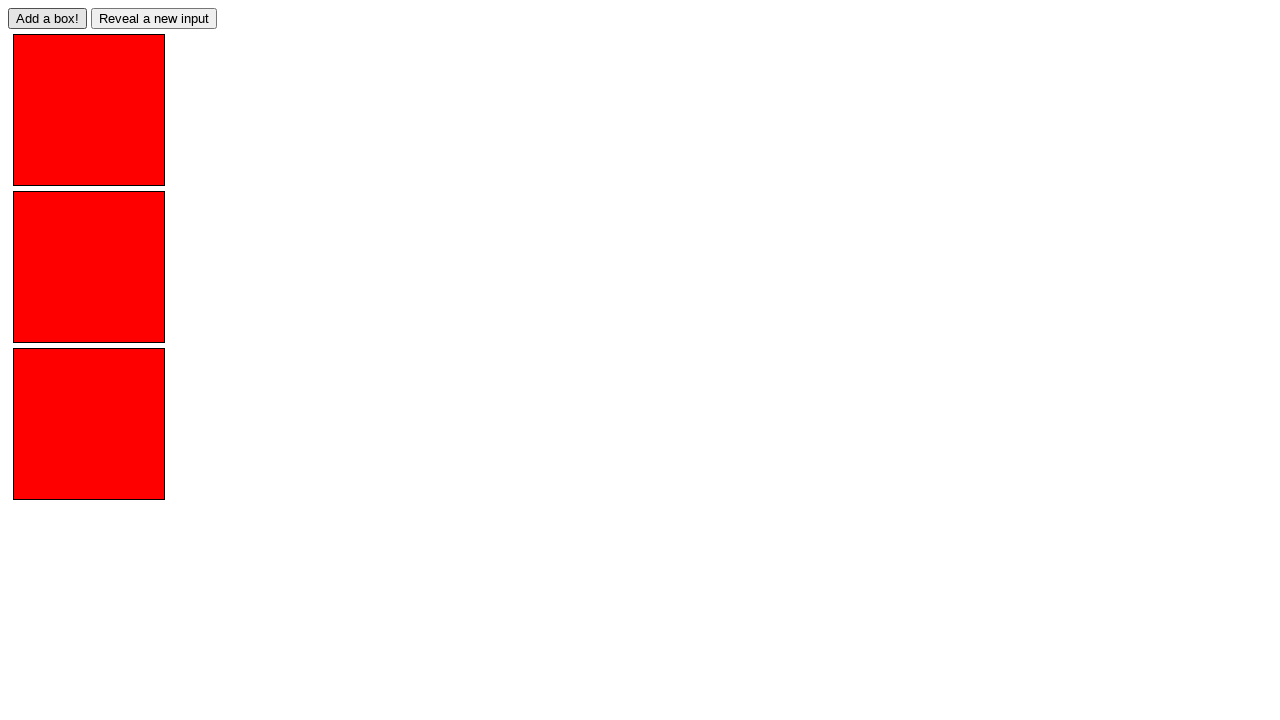

Verified that exactly 3 red boxes are present
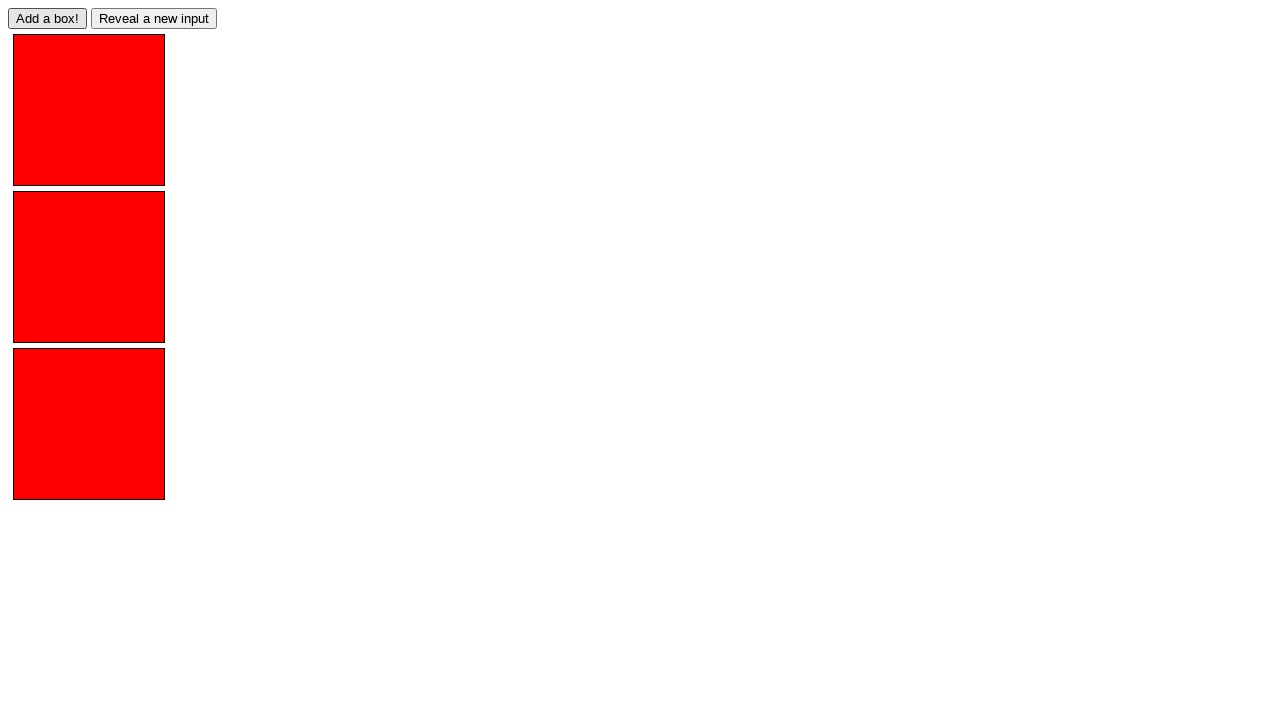

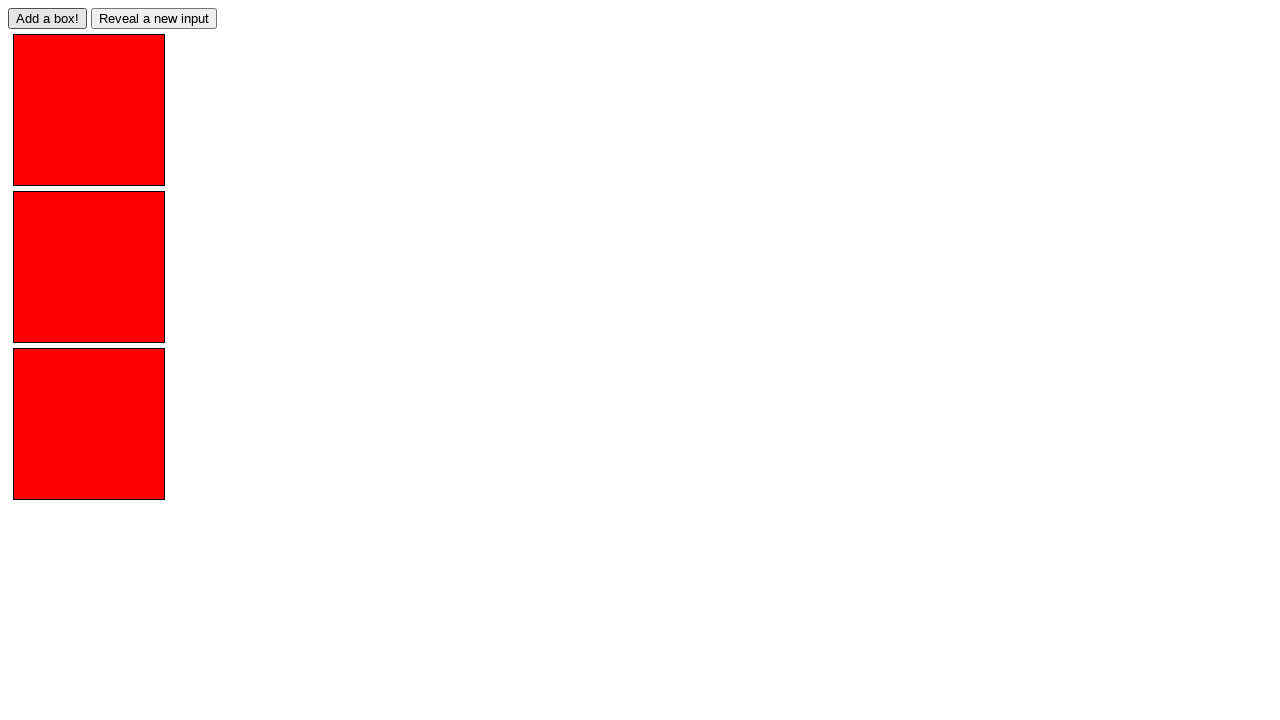